Tests clicking a button with a dynamic ID on the UI Testing Playground website to verify handling of elements with changing identifiers.

Starting URL: http://uitestingplayground.com/dynamicid

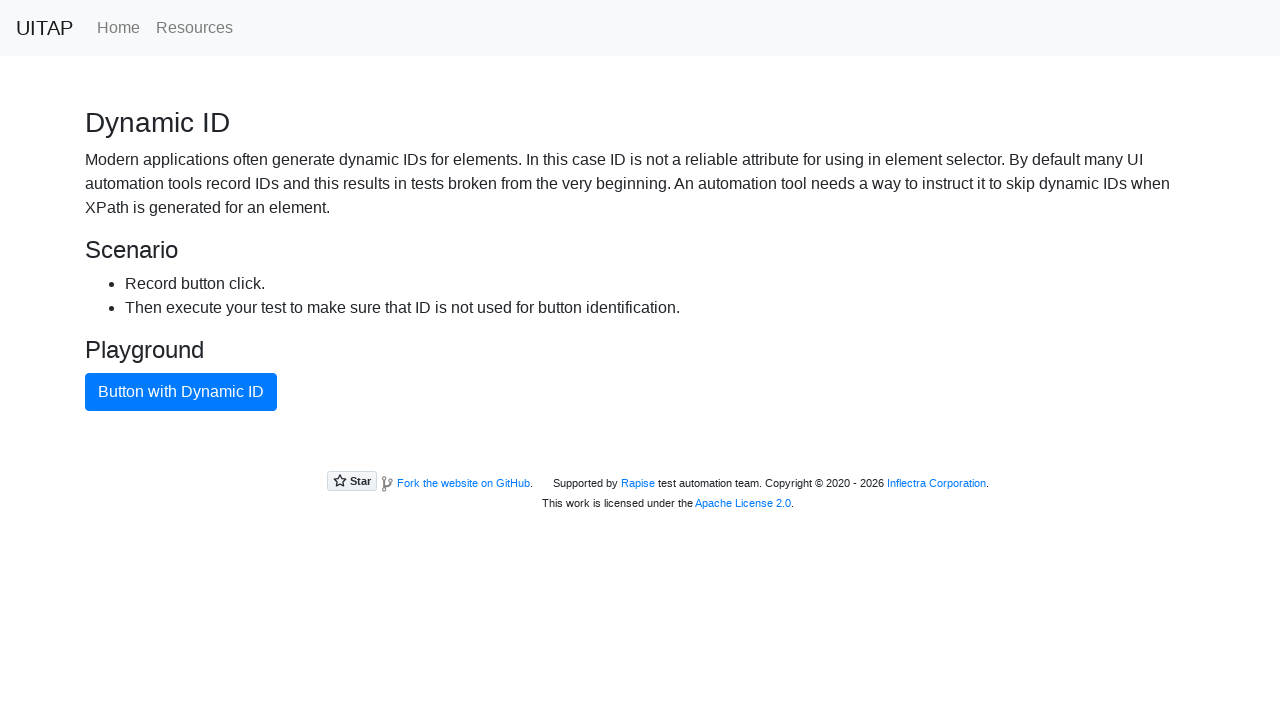

Navigated to Dynamic ID test page
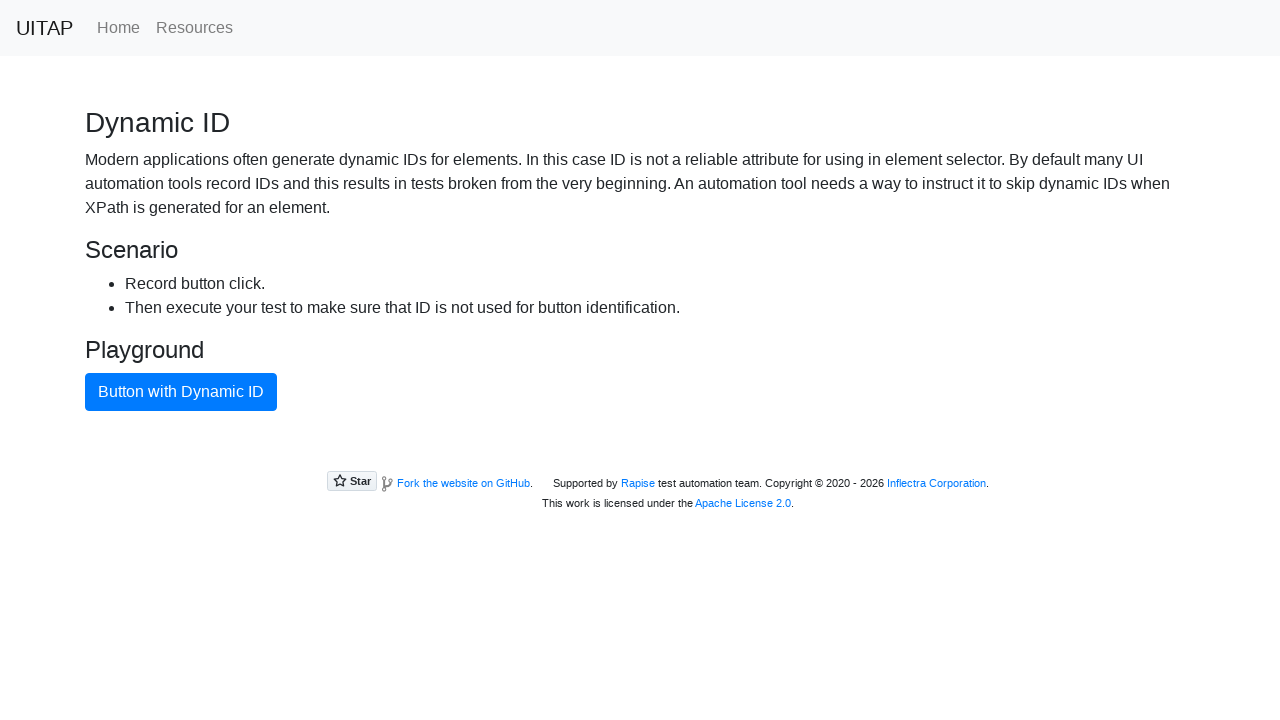

Clicked button with dynamic ID using btn-primary selector at (181, 392) on button.btn-primary
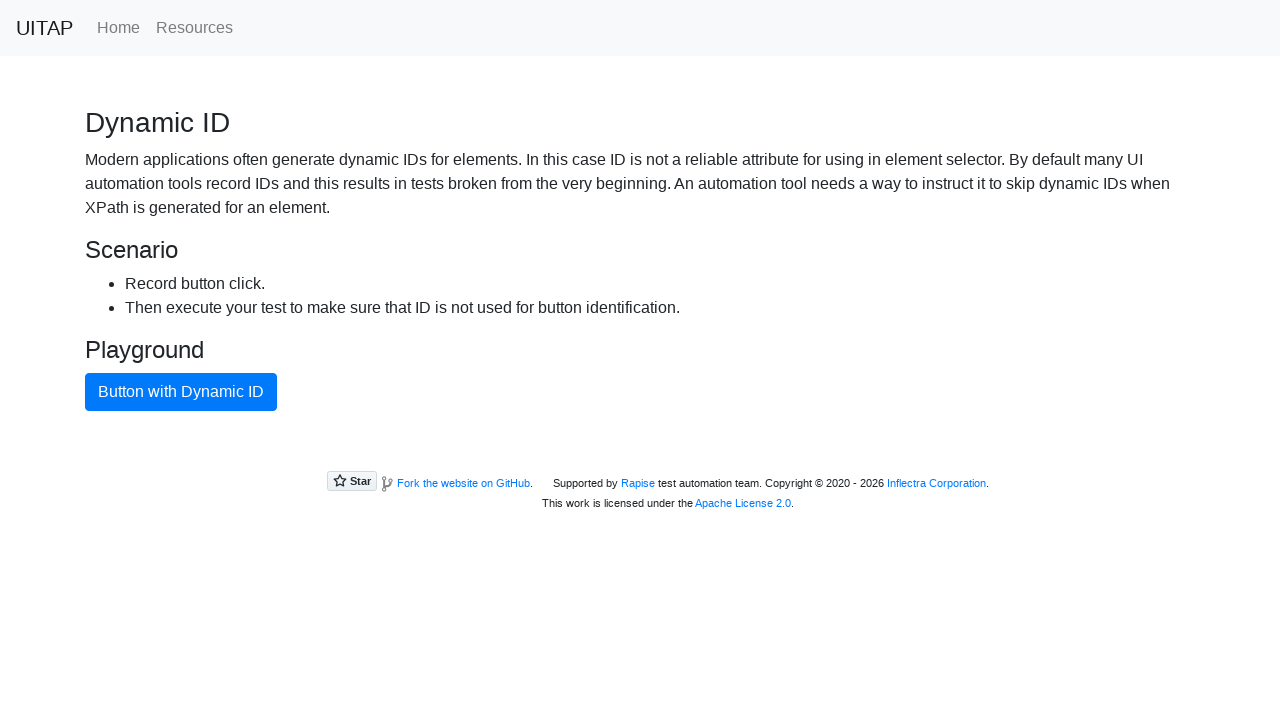

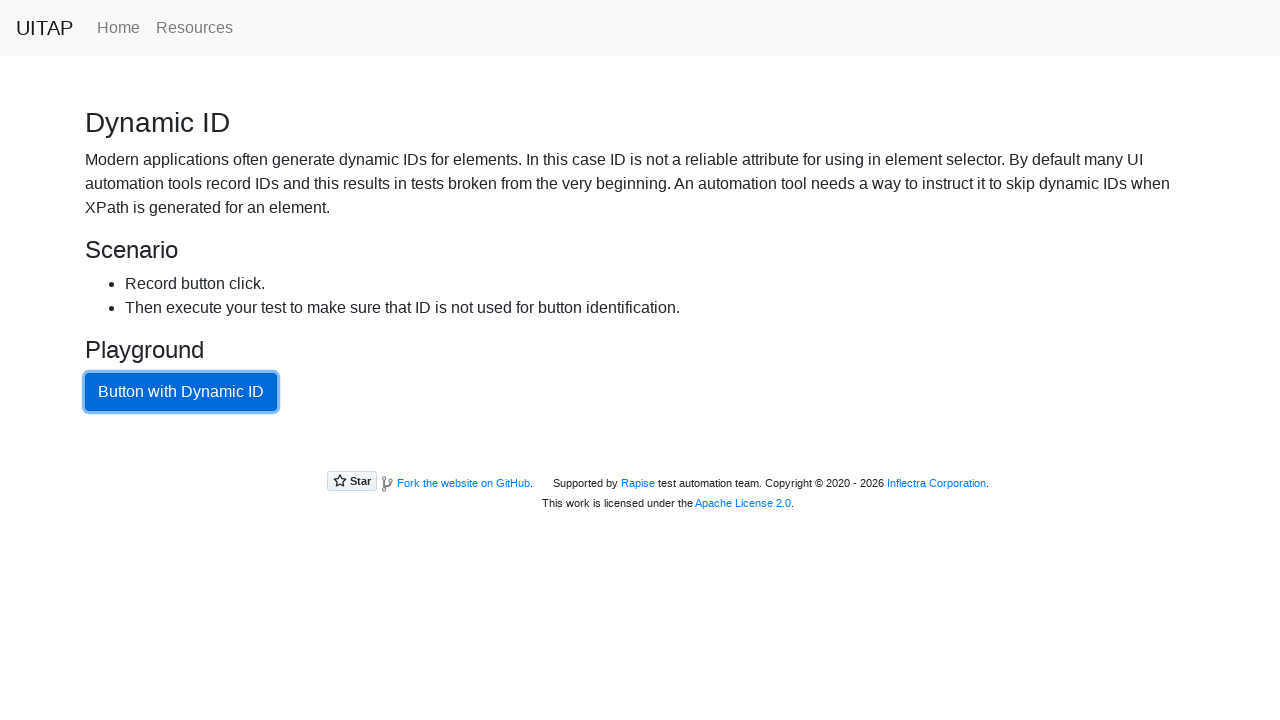